Tests radio button selection and text visibility toggle functionality on an automation practice page

Starting URL: https://rahulshettyacademy.com/AutomationPractice/

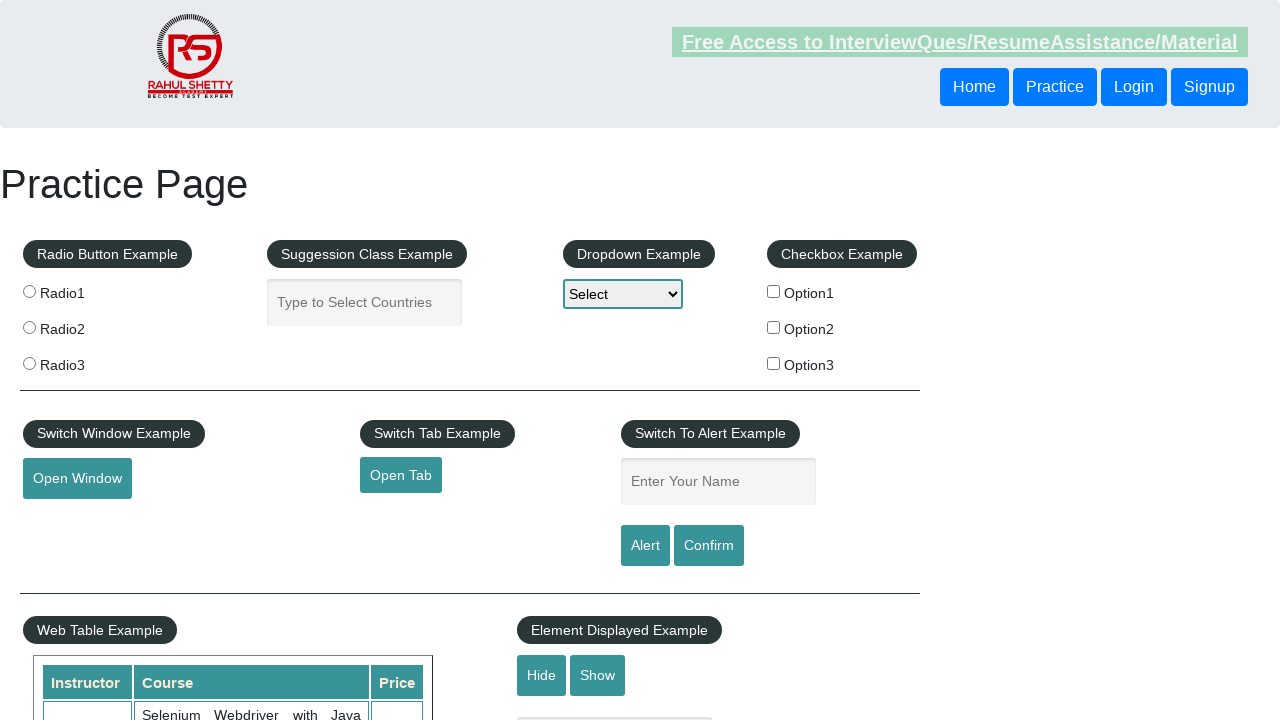

Retrieved all radio buttons from the radio button group
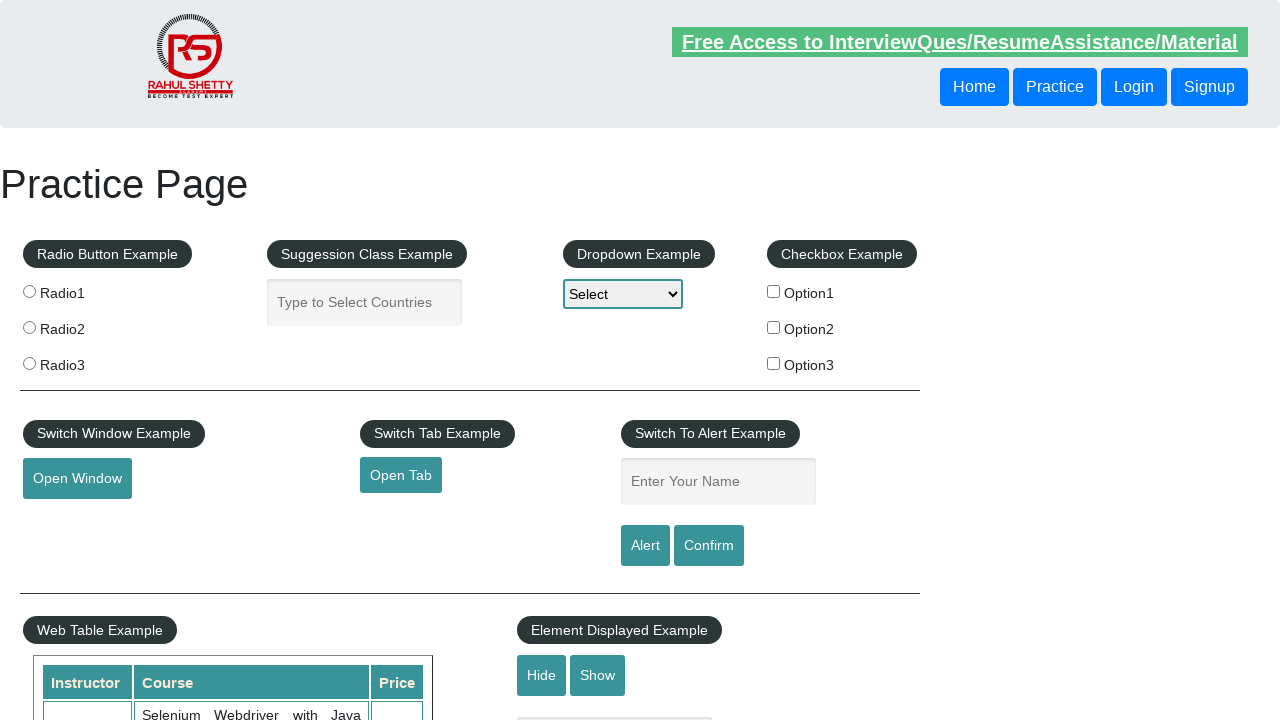

Clicked the second radio button at (29, 327) on div[id='radio-btn-example'] input[type='radio'] >> nth=1
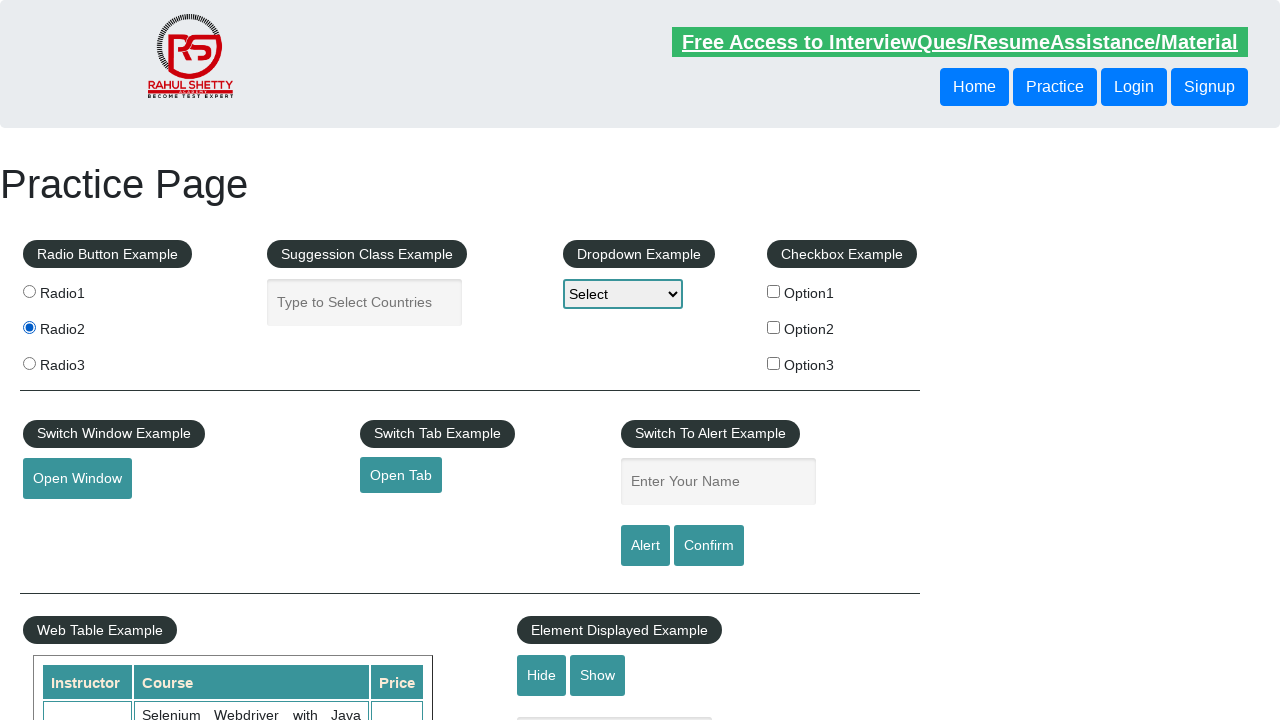

Clicked radio button with value 'radio3' at (29, 363) on div[id='radio-btn-example'] input[type='radio'] >> nth=2
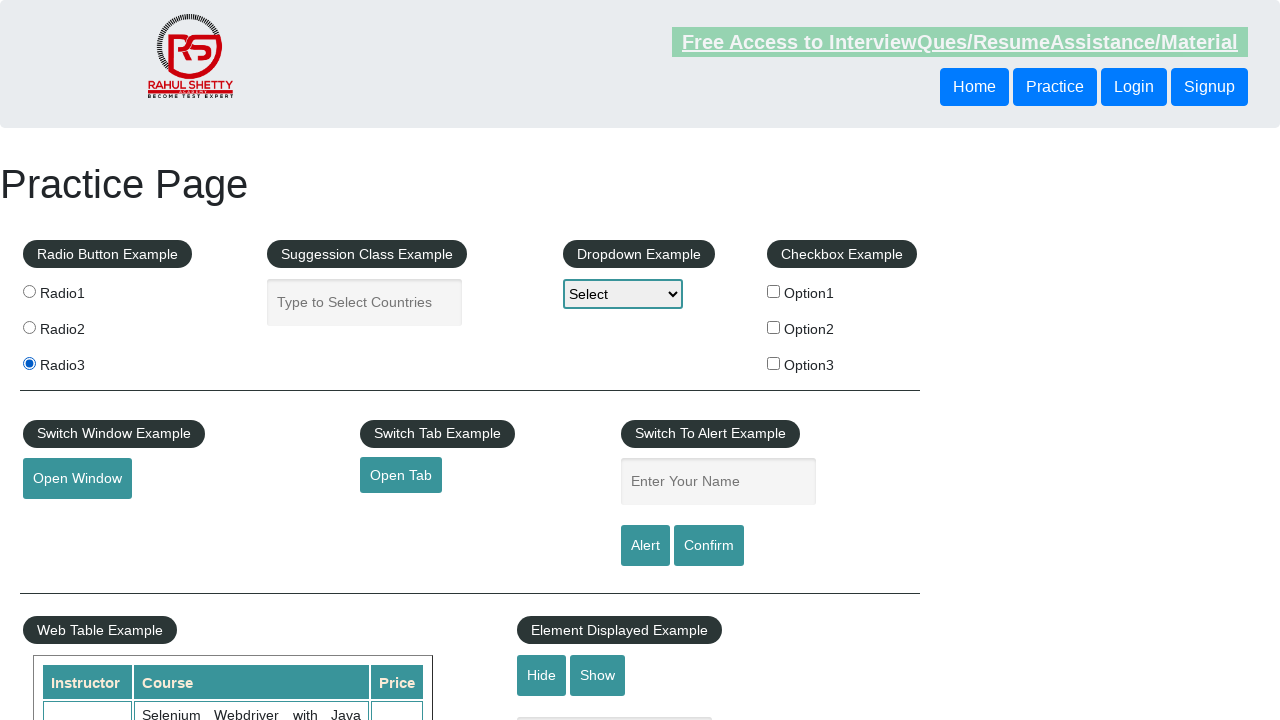

Clicked the hide textbox button to toggle text visibility at (542, 675) on #hide-textbox
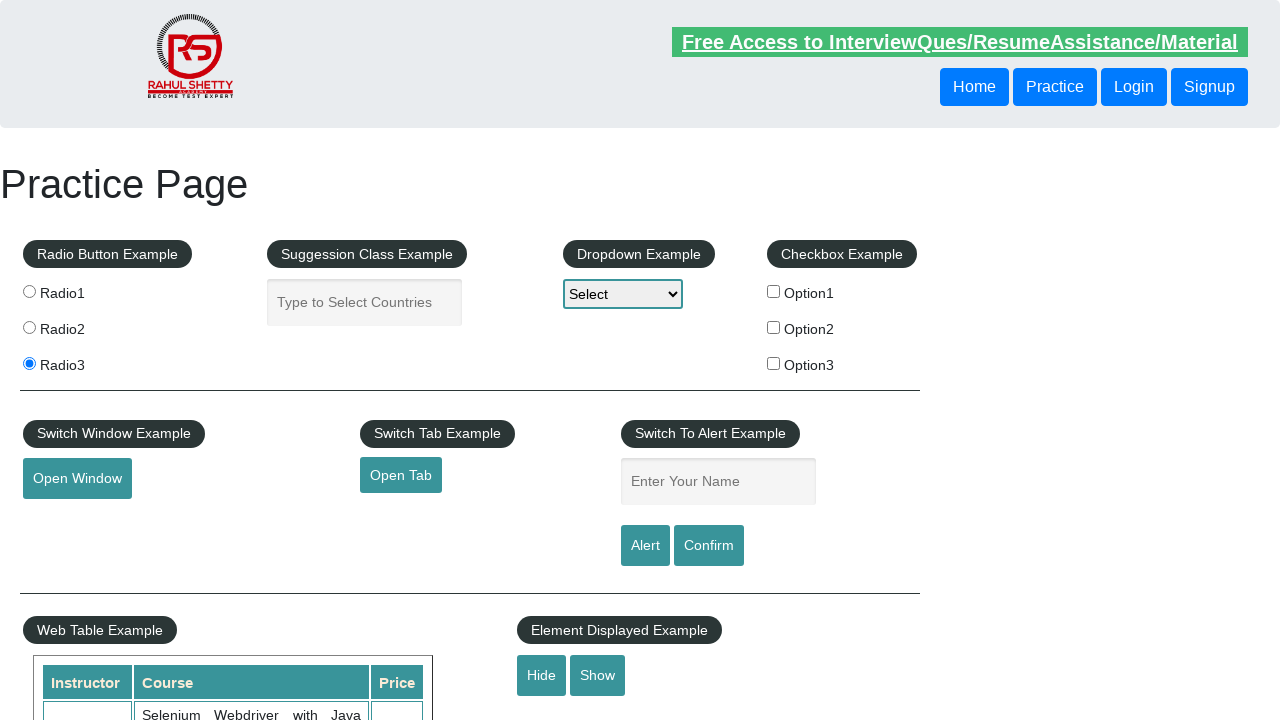

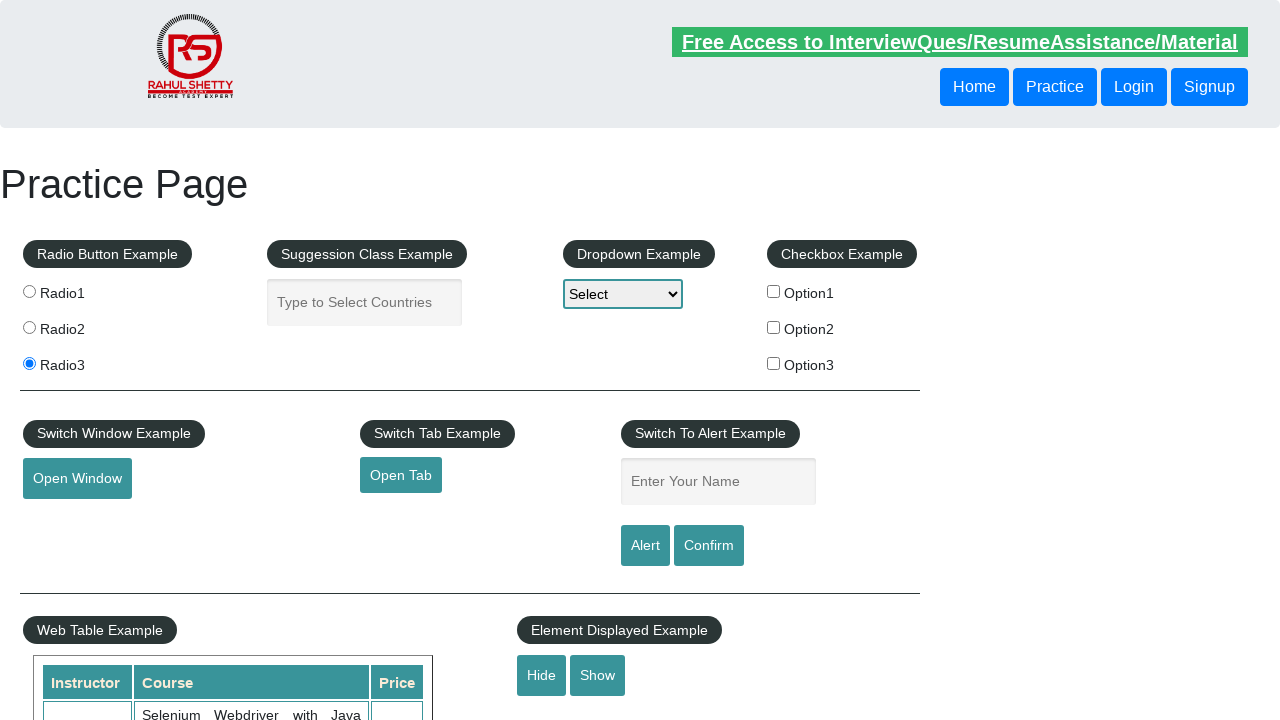